Tests that the counter displays the correct number of todo items as they are added

Starting URL: https://demo.playwright.dev/todomvc

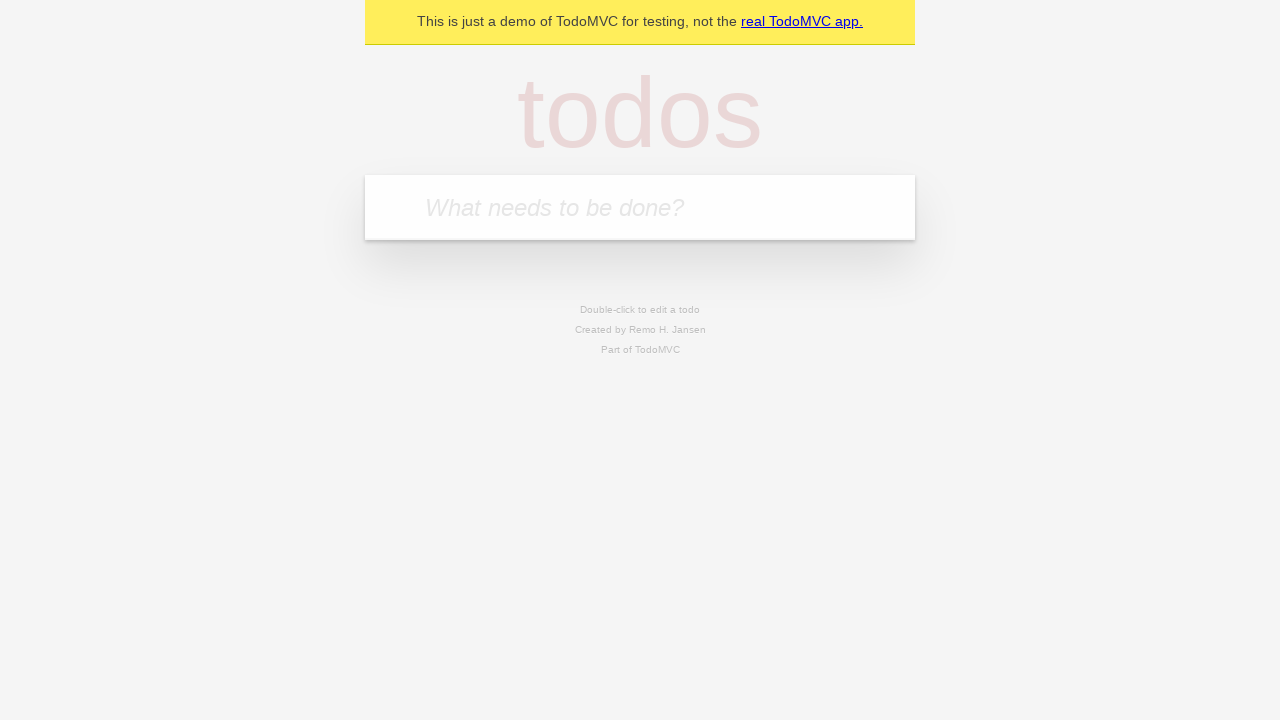

Filled todo input with 'buy some meat' on internal:attr=[placeholder="What needs to be done?"i]
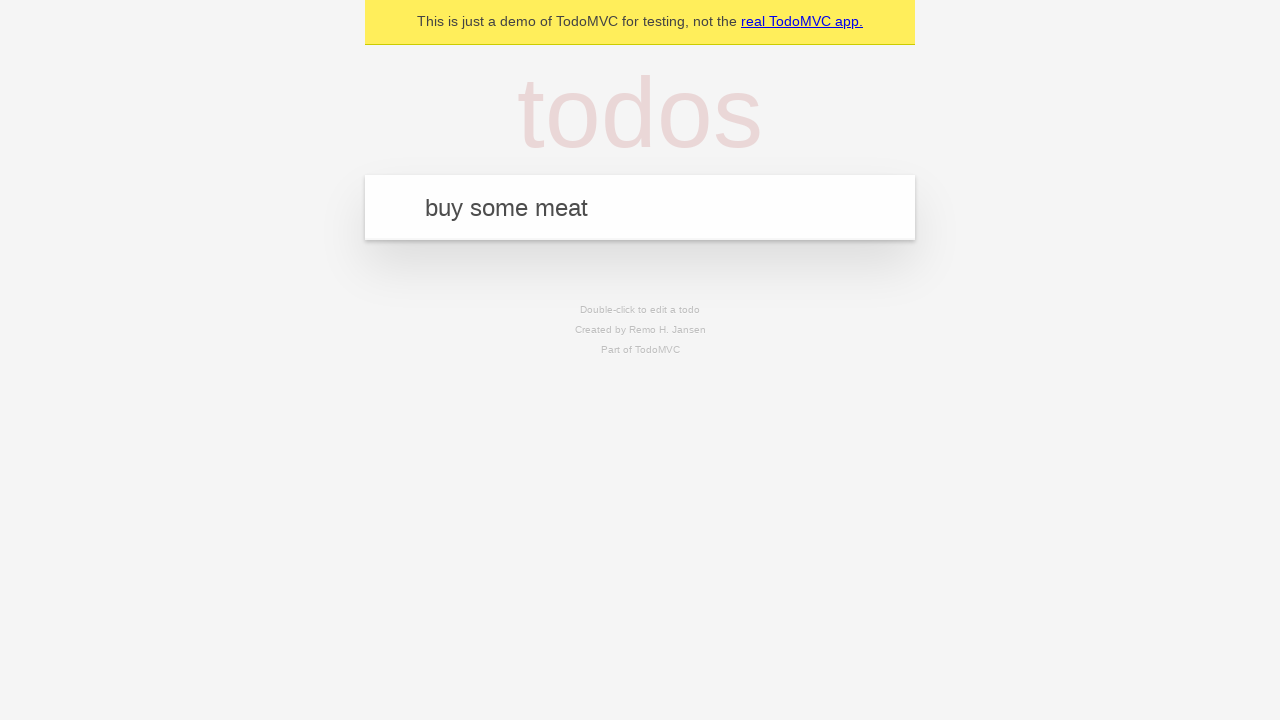

Pressed Enter to add first todo item on internal:attr=[placeholder="What needs to be done?"i]
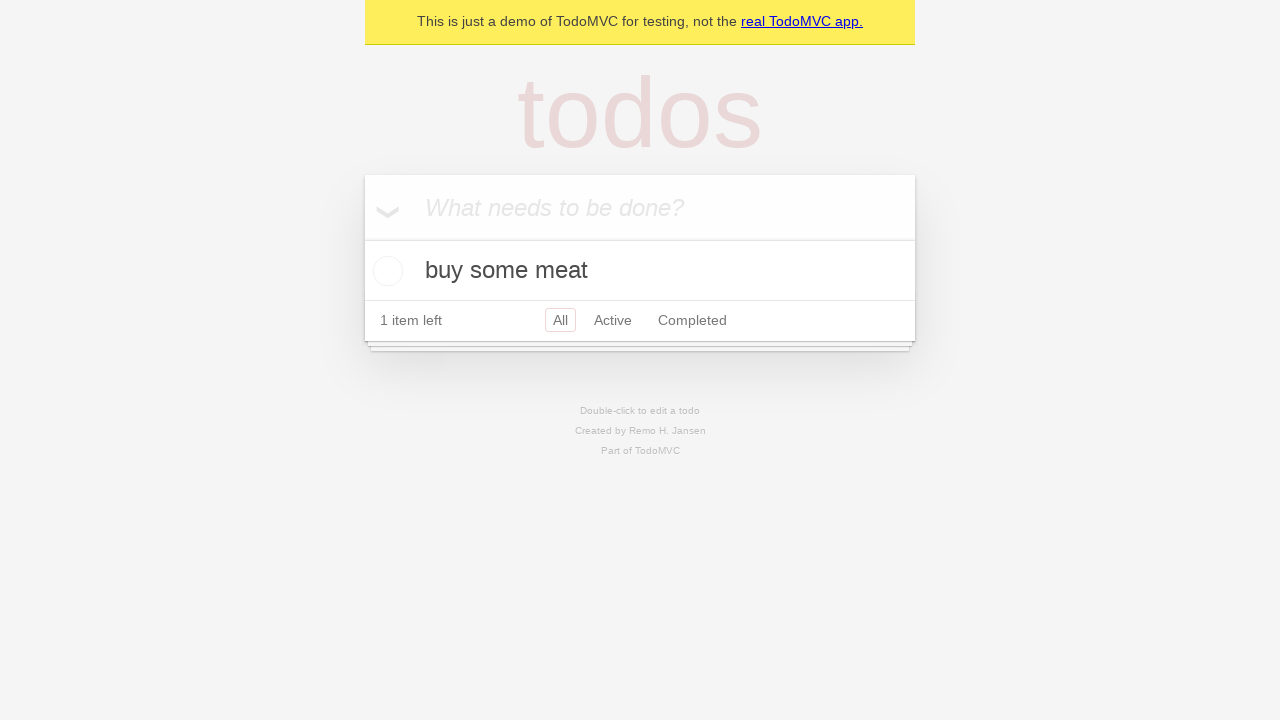

Todo counter element loaded after adding first item
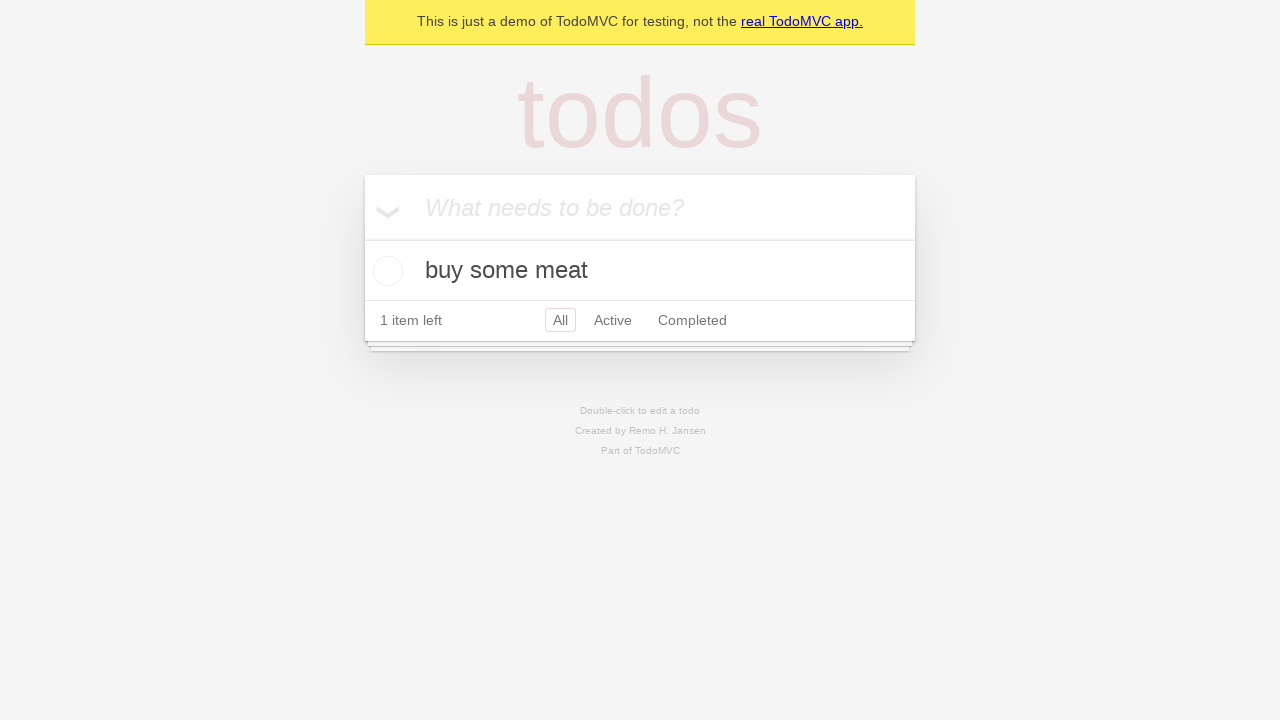

Filled todo input with 'feed the cat' on internal:attr=[placeholder="What needs to be done?"i]
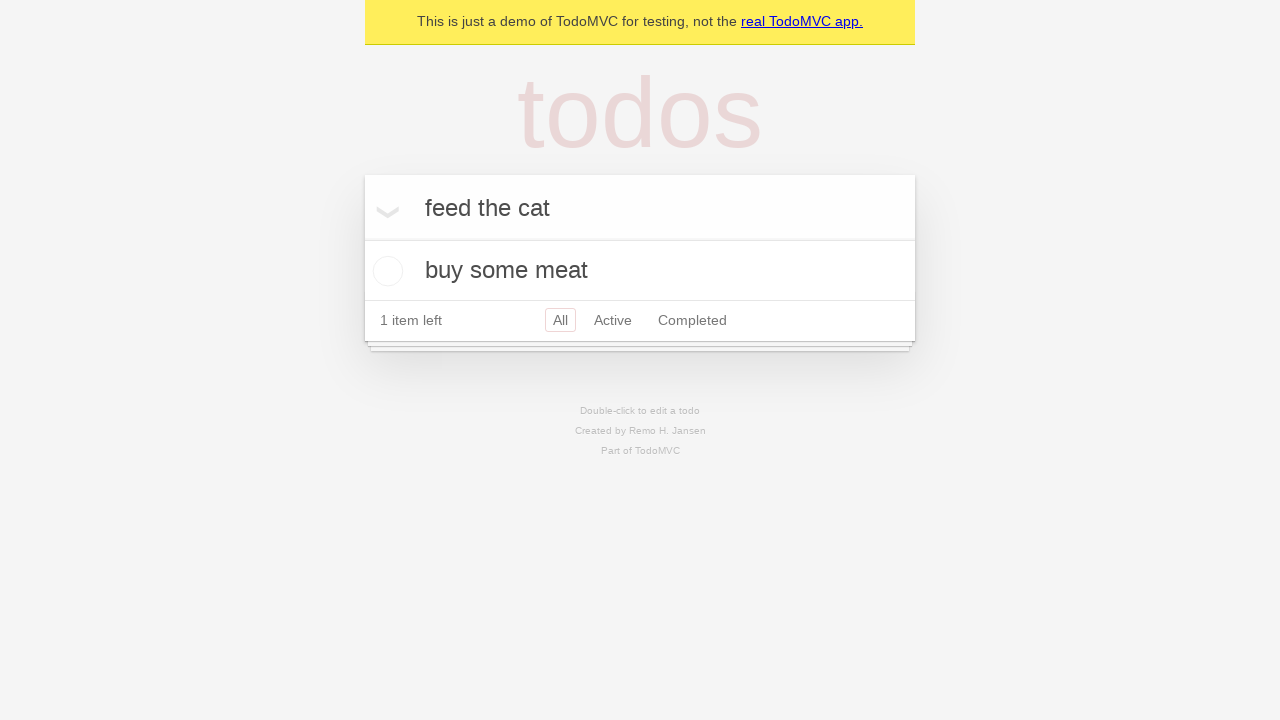

Pressed Enter to add second todo item on internal:attr=[placeholder="What needs to be done?"i]
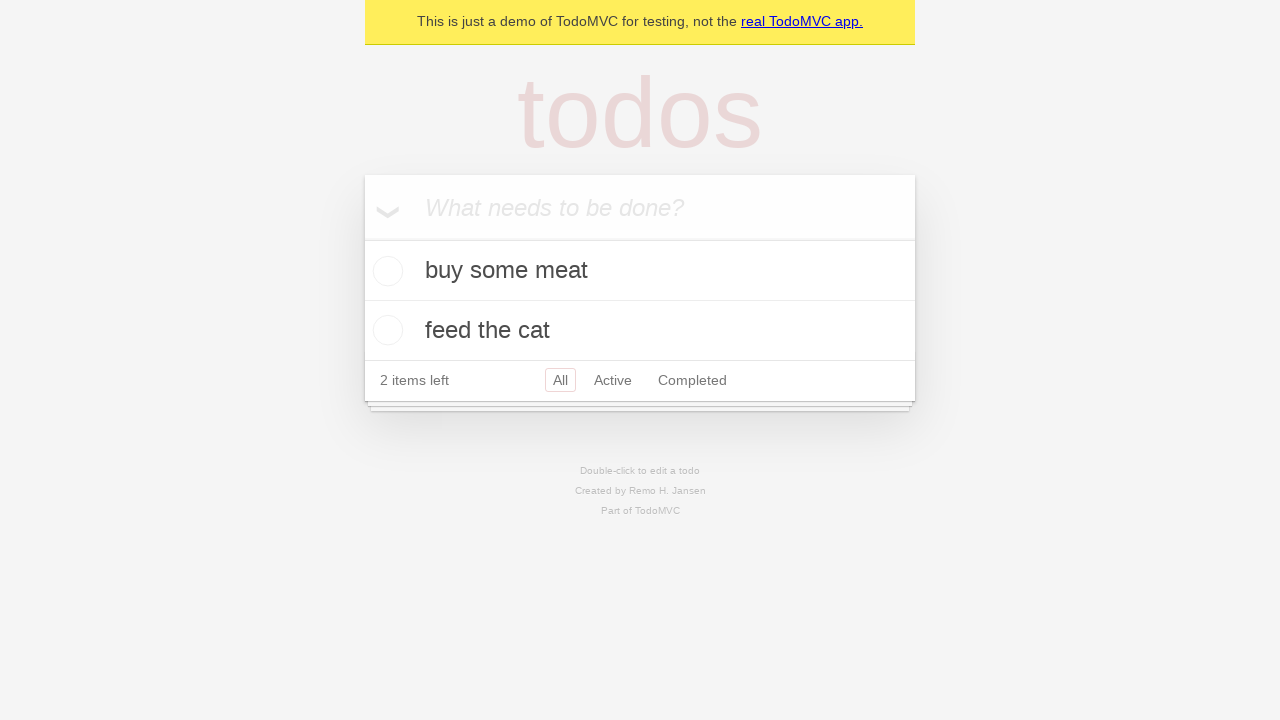

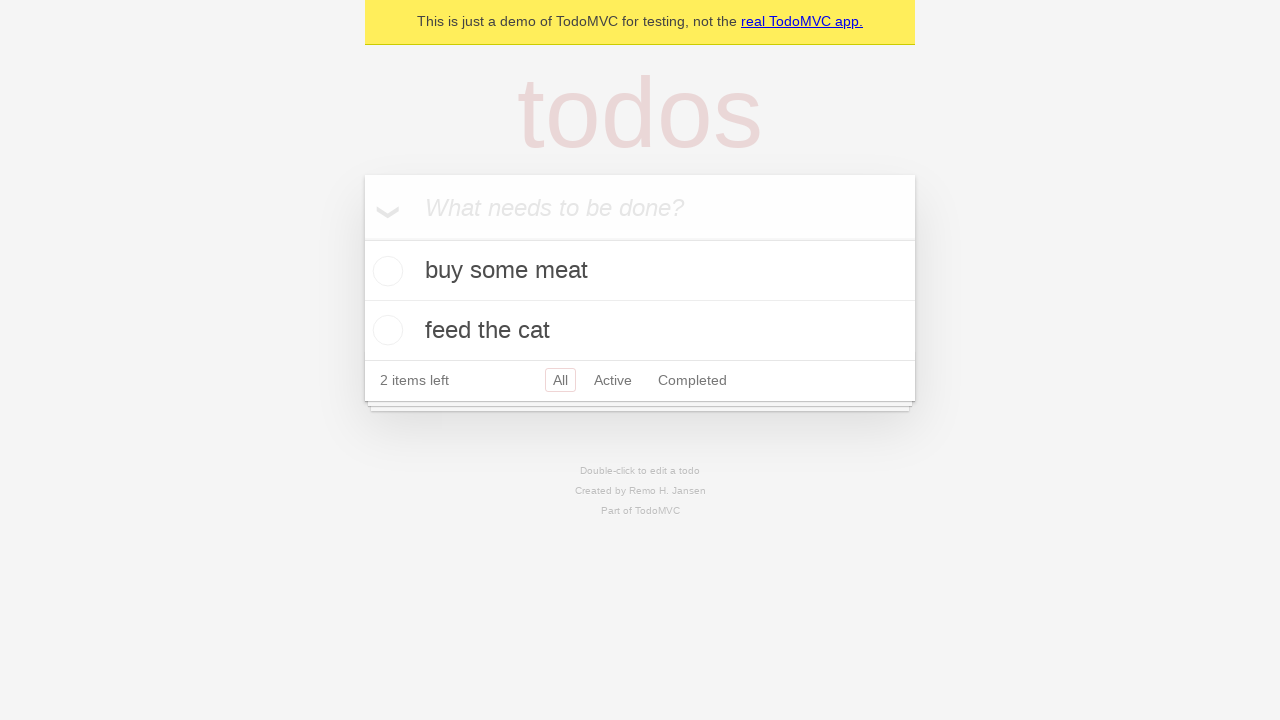